Tests that the Clear completed button displays correct text when items are completed.

Starting URL: https://demo.playwright.dev/todomvc

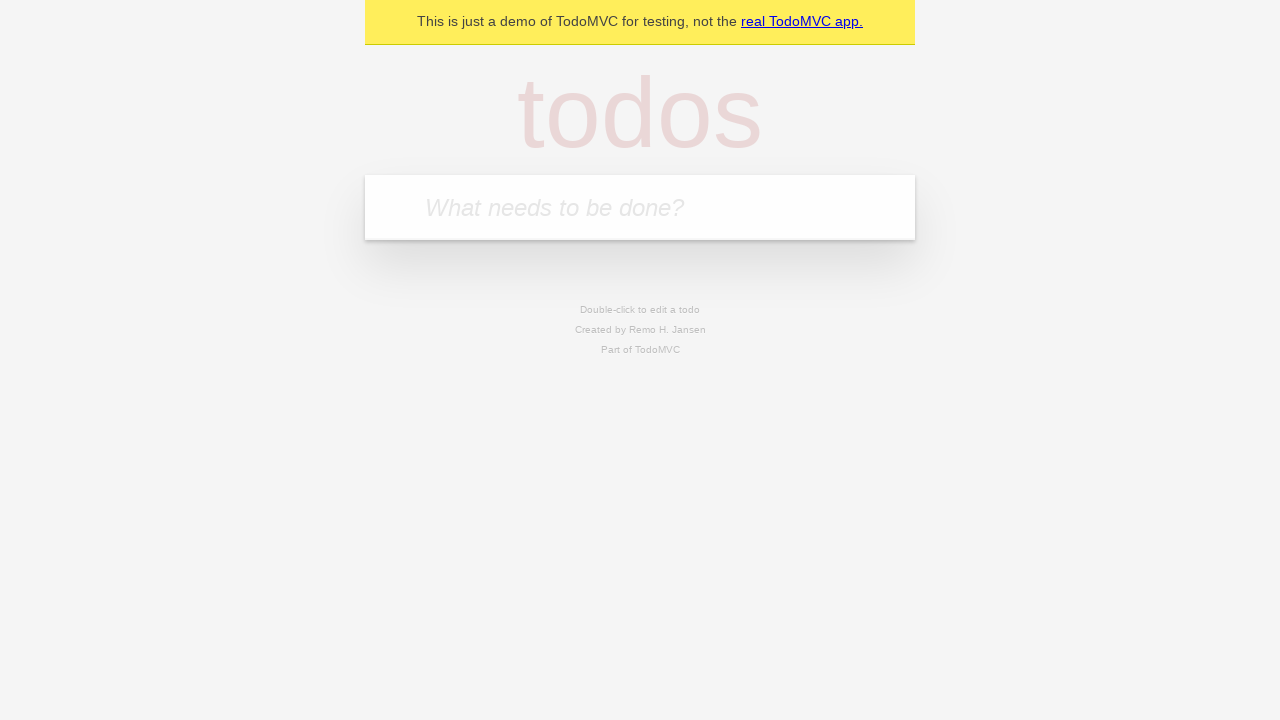

Located the 'What needs to be done?' input field
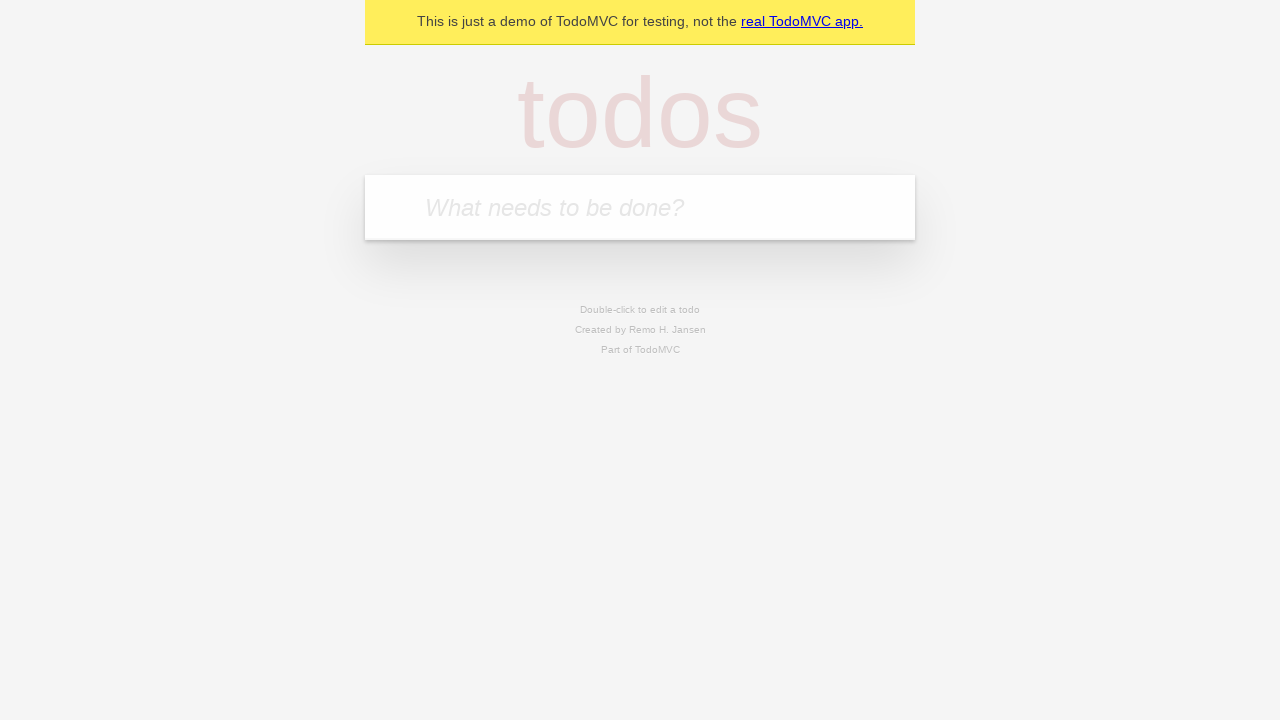

Filled input with 'watch monty python' on internal:attr=[placeholder="What needs to be done?"i]
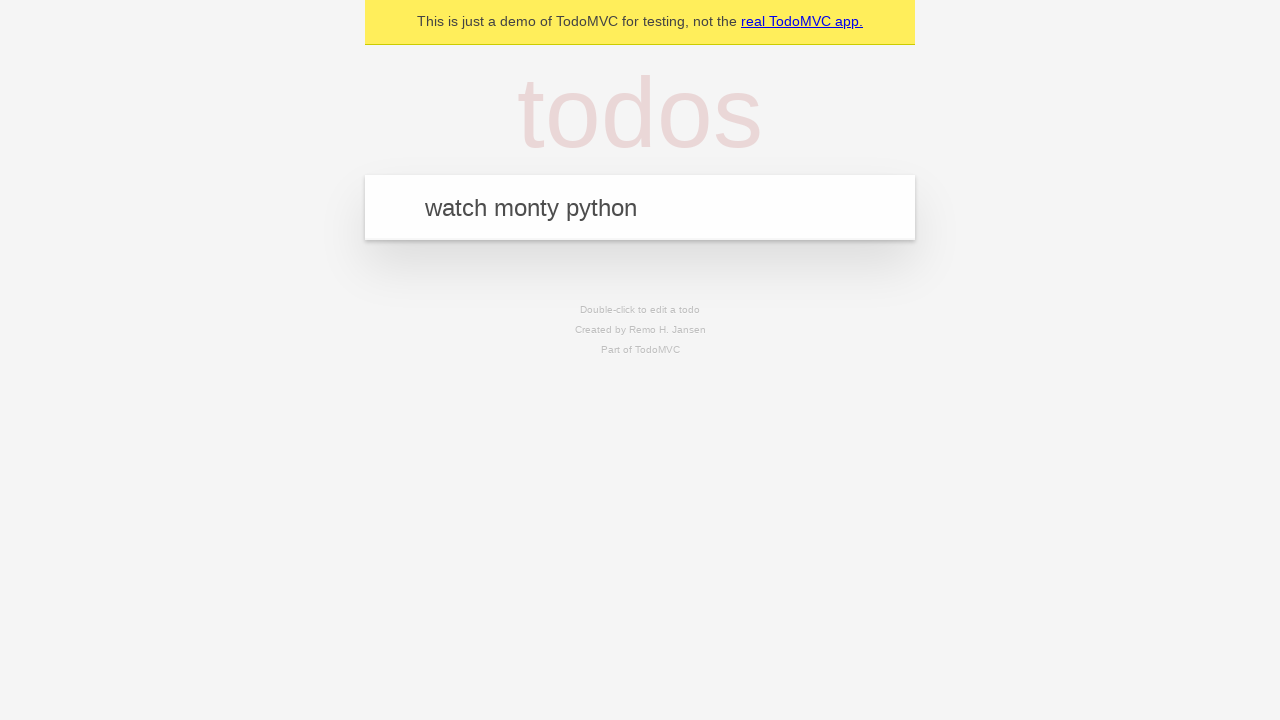

Pressed Enter to create first todo item on internal:attr=[placeholder="What needs to be done?"i]
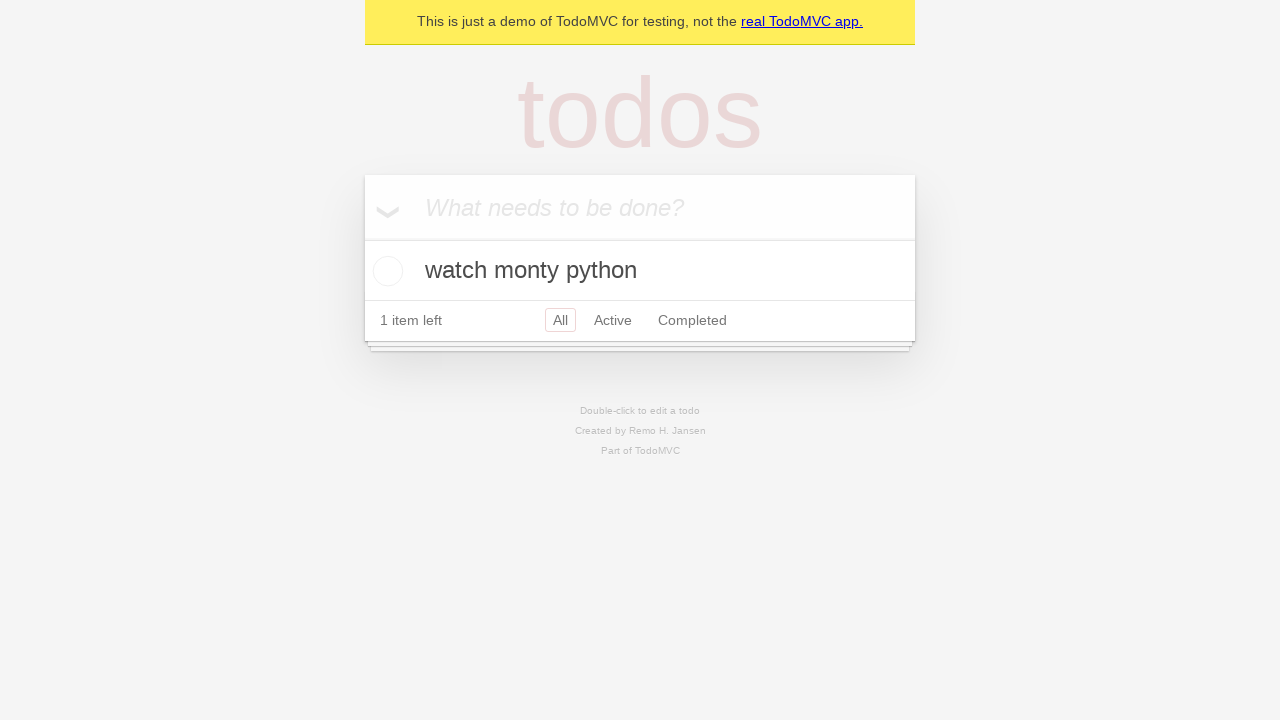

Filled input with 'feed the cat' on internal:attr=[placeholder="What needs to be done?"i]
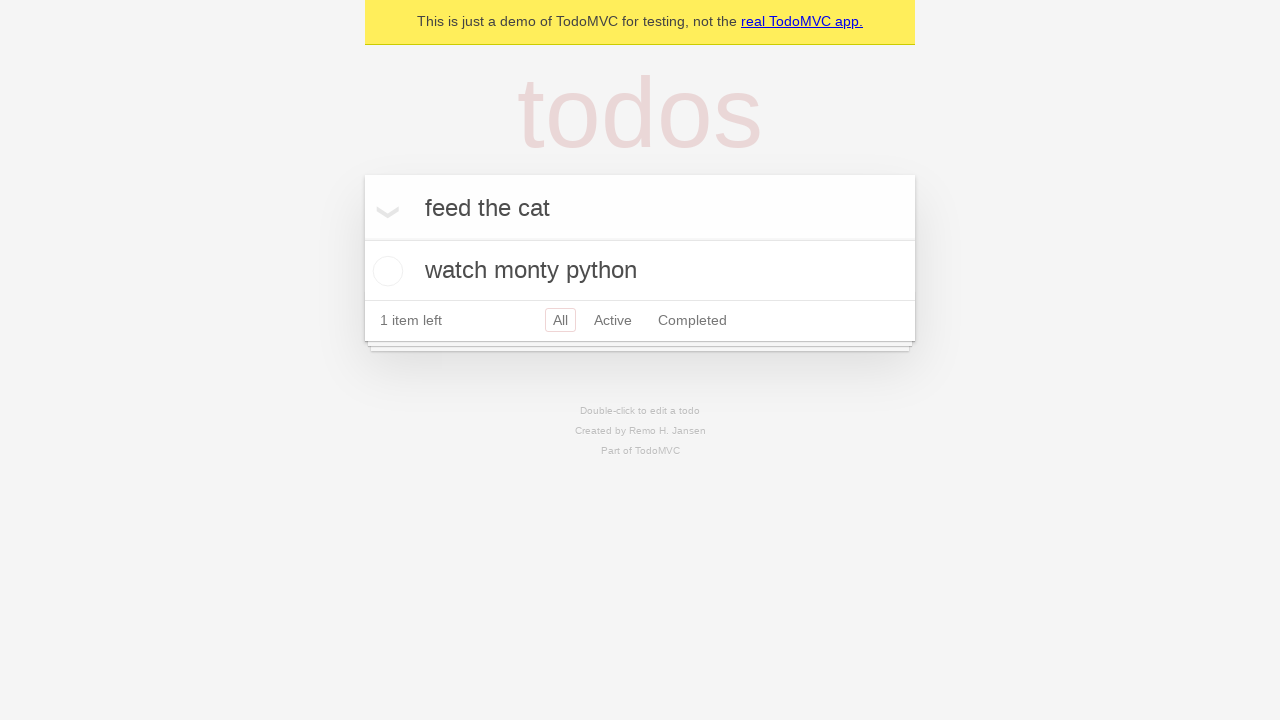

Pressed Enter to create second todo item on internal:attr=[placeholder="What needs to be done?"i]
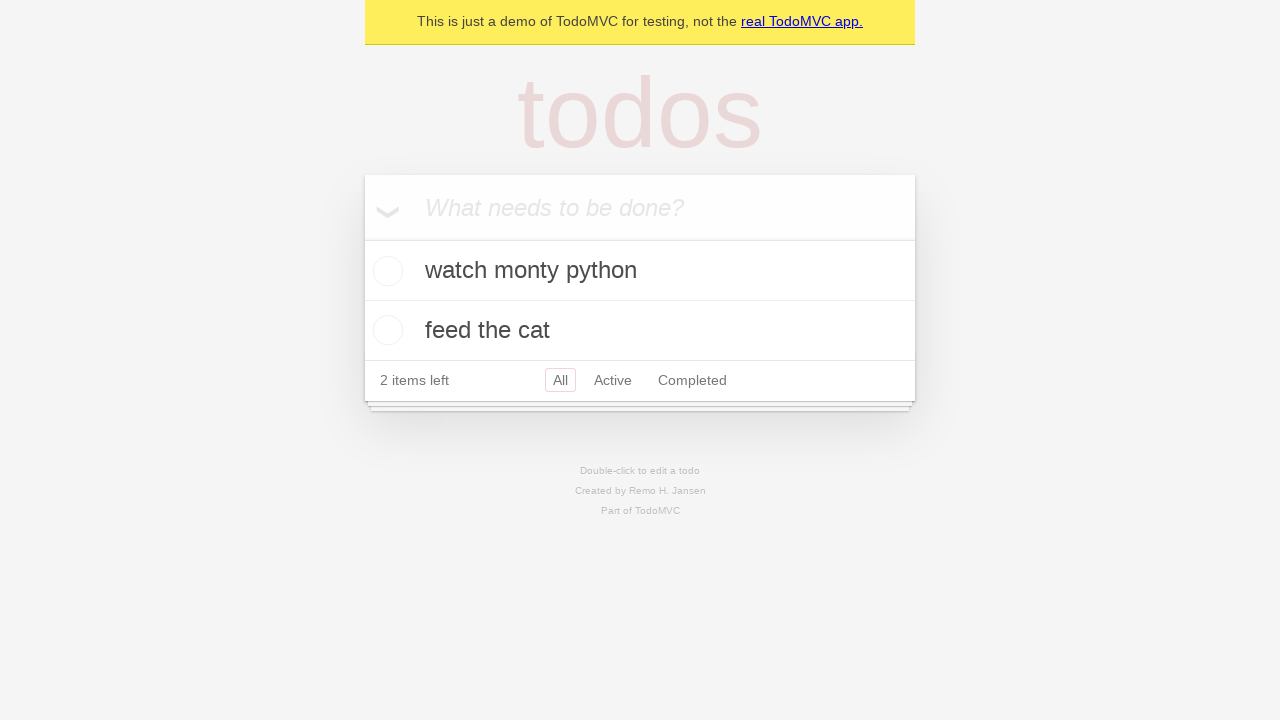

Filled input with 'book a doctors appointment' on internal:attr=[placeholder="What needs to be done?"i]
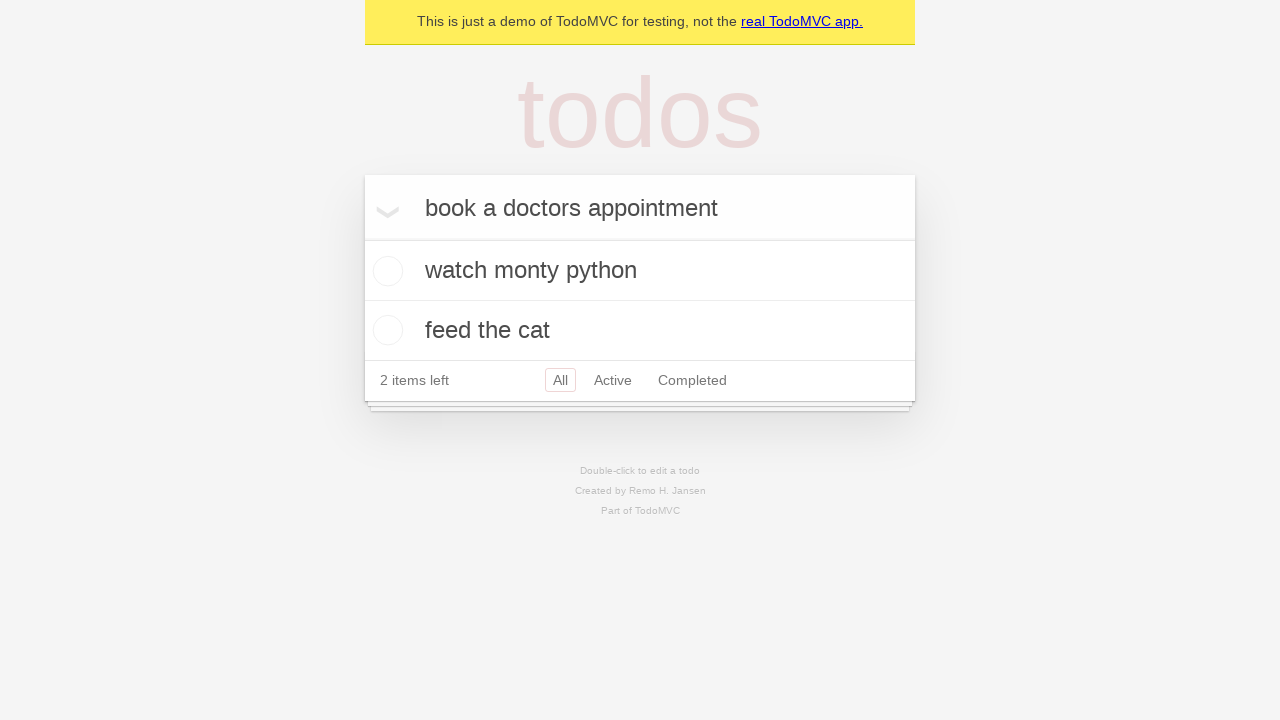

Pressed Enter to create third todo item on internal:attr=[placeholder="What needs to be done?"i]
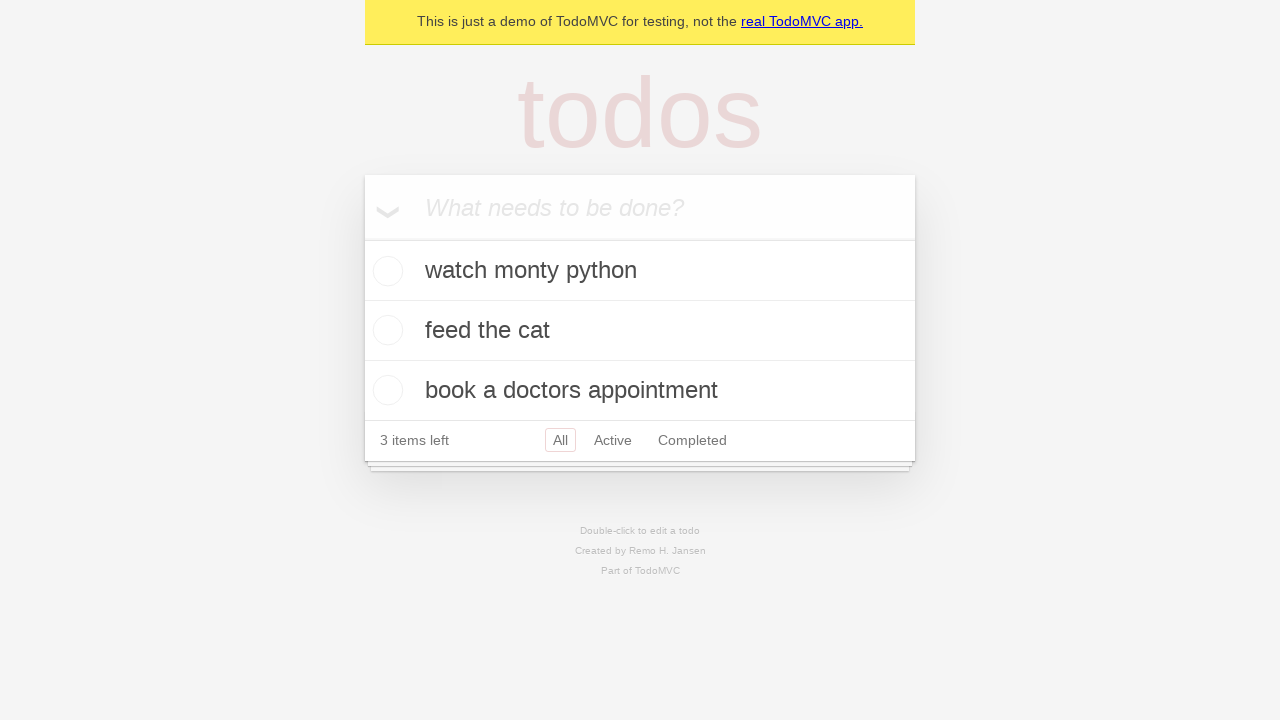

Checked the first todo item to mark it as completed at (385, 271) on .todo-list li .toggle >> nth=0
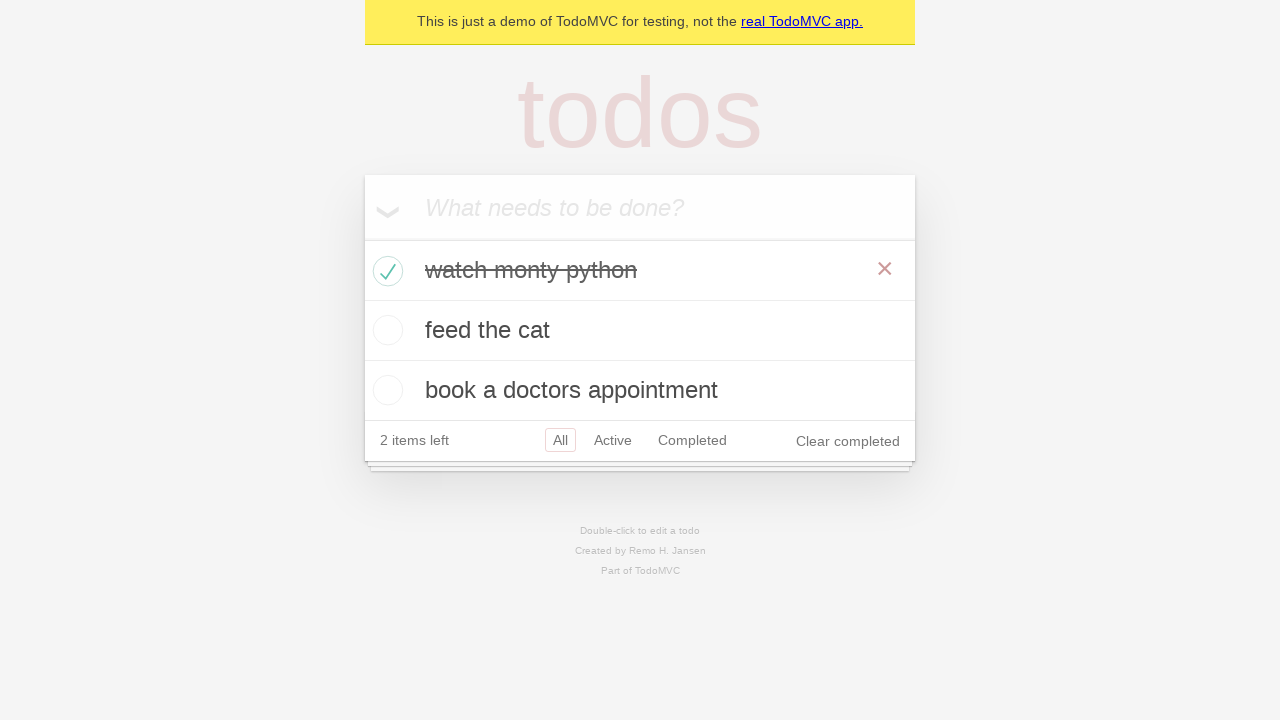

Clear completed button is now visible
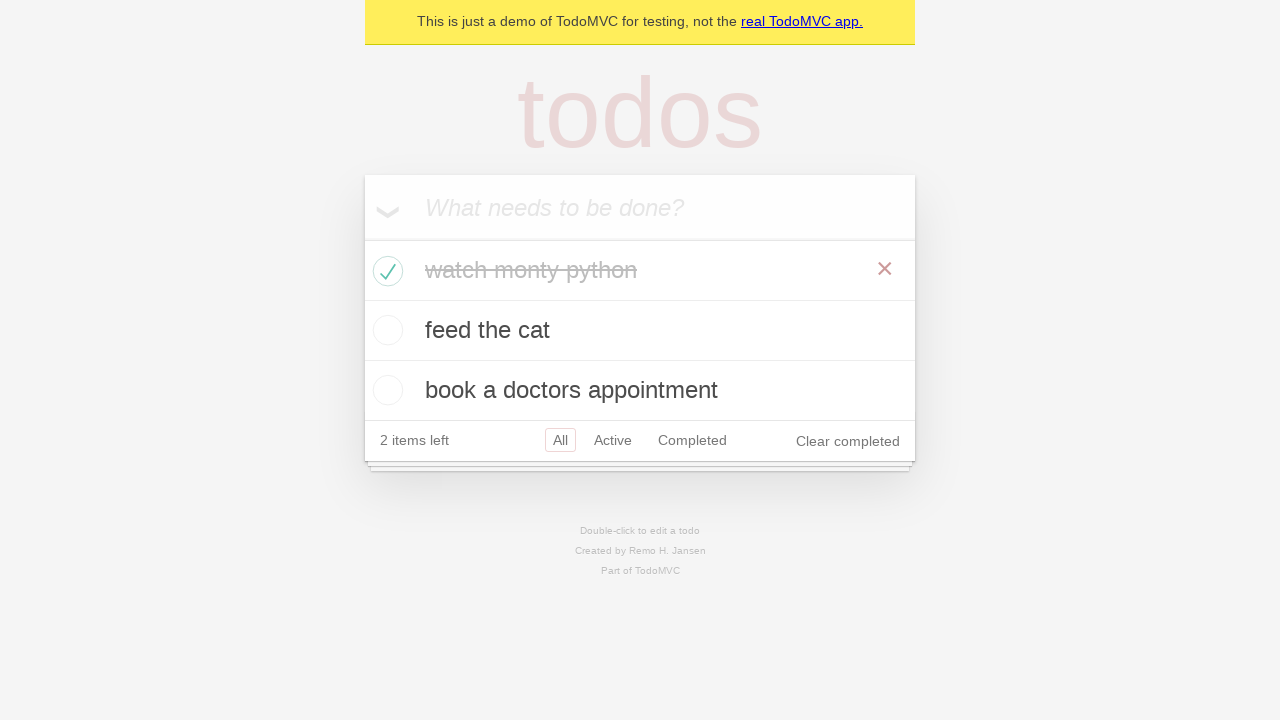

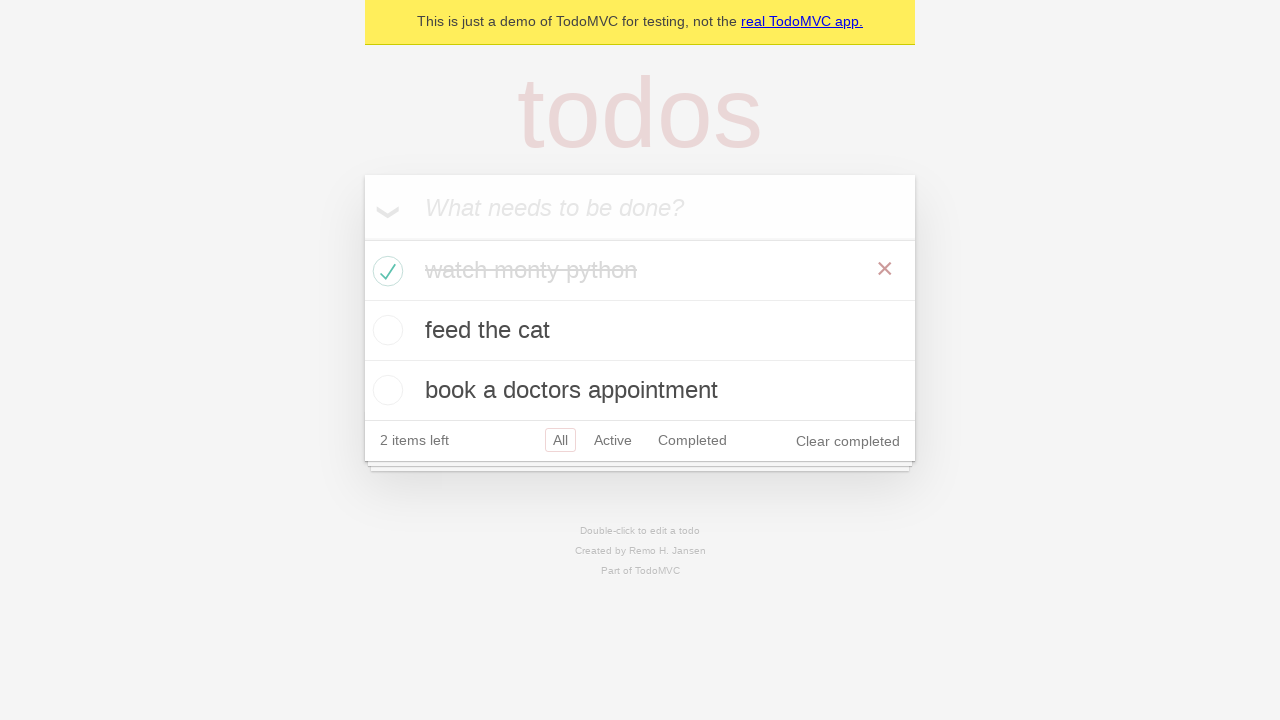